Tests the login form's error handling by submitting invalid credentials and verifying the "Invalid credentials" message appears. Tests multiple invalid credential combinations including wrong password, wrong username, and special characters.

Starting URL: https://training-support.net/webelements/login-form

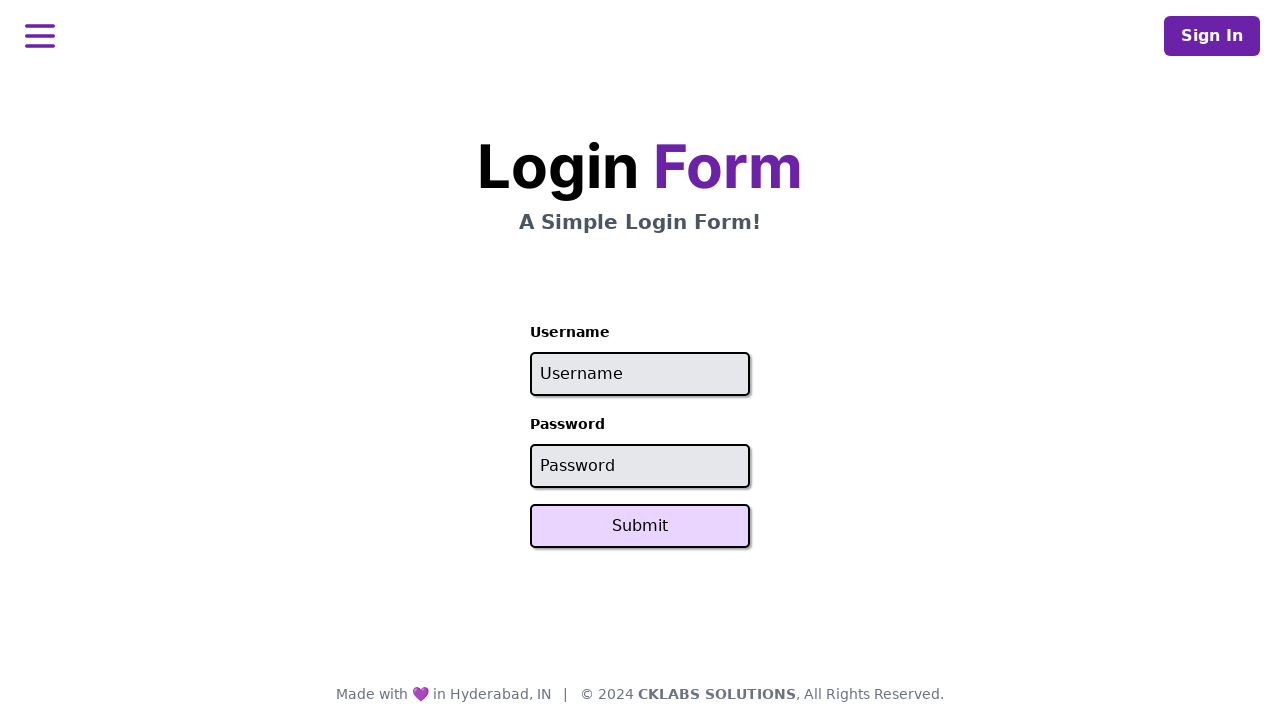

Cleared username field on #username
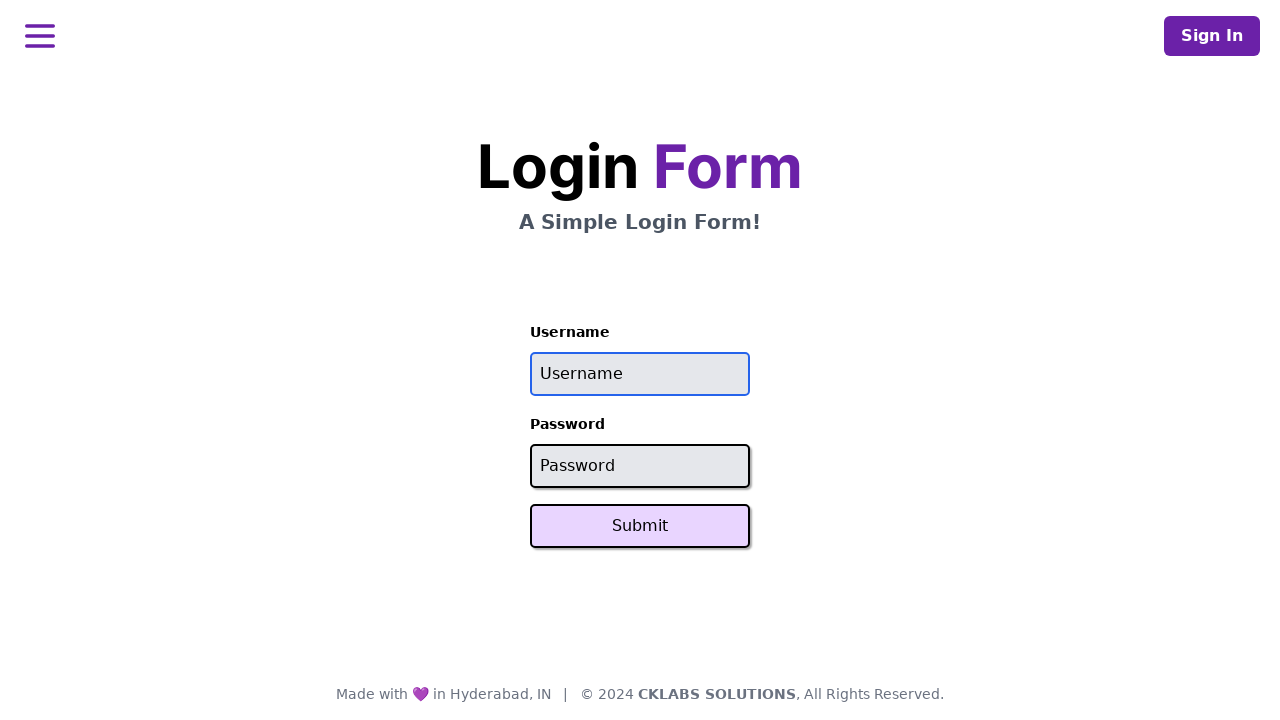

Filled username field with 'admin' on #username
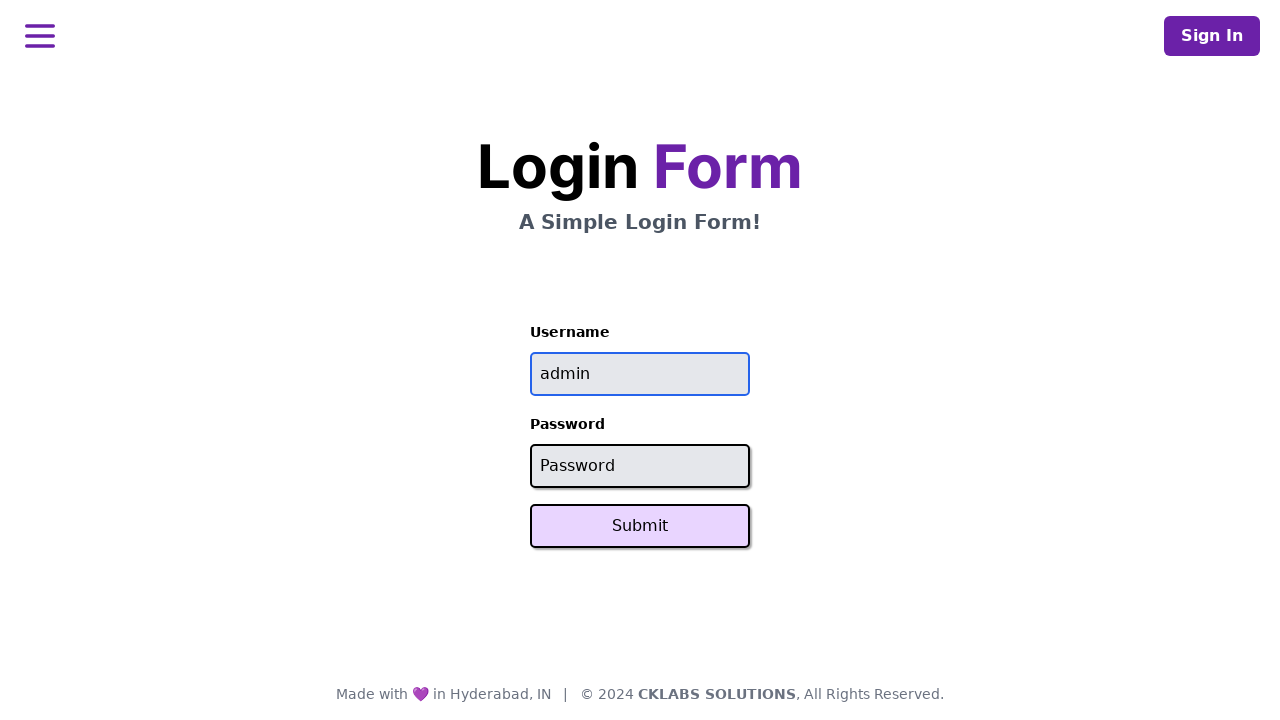

Cleared password field on #password
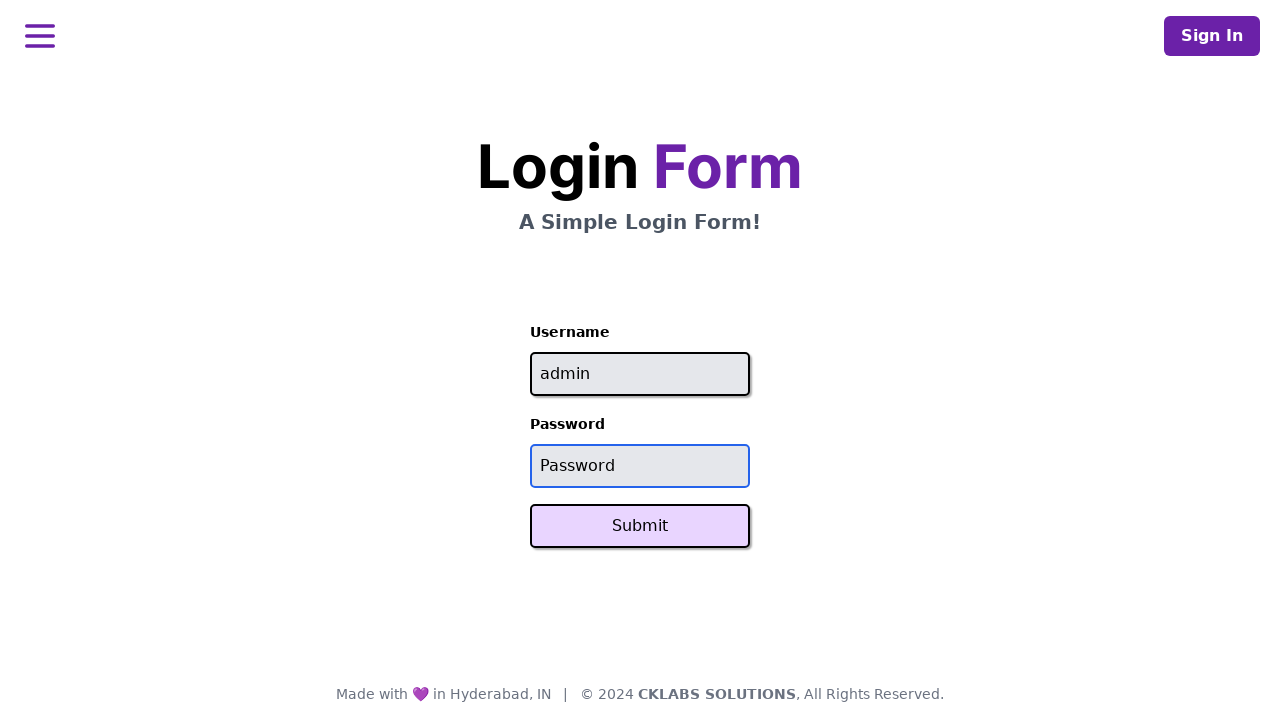

Filled password field with 'WrongPassword' on #password
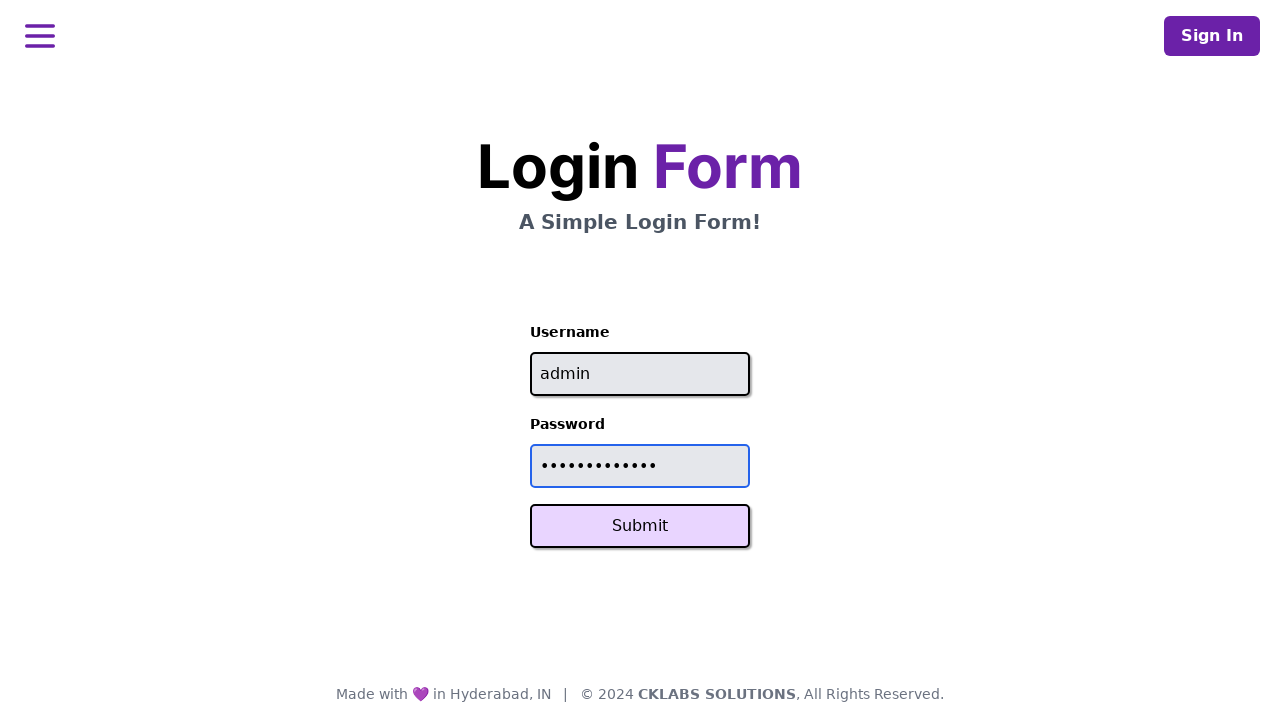

Clicked Submit button at (640, 526) on xpath=//button[text()='Submit']
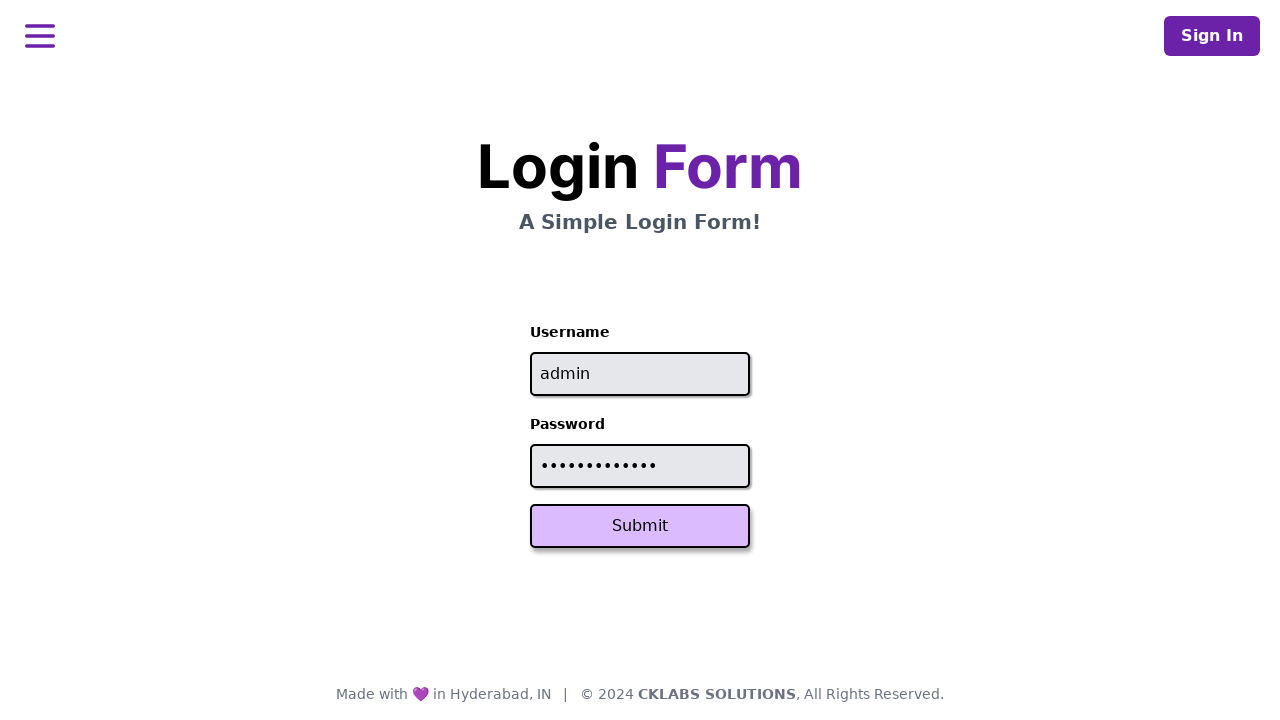

Error message element became visible
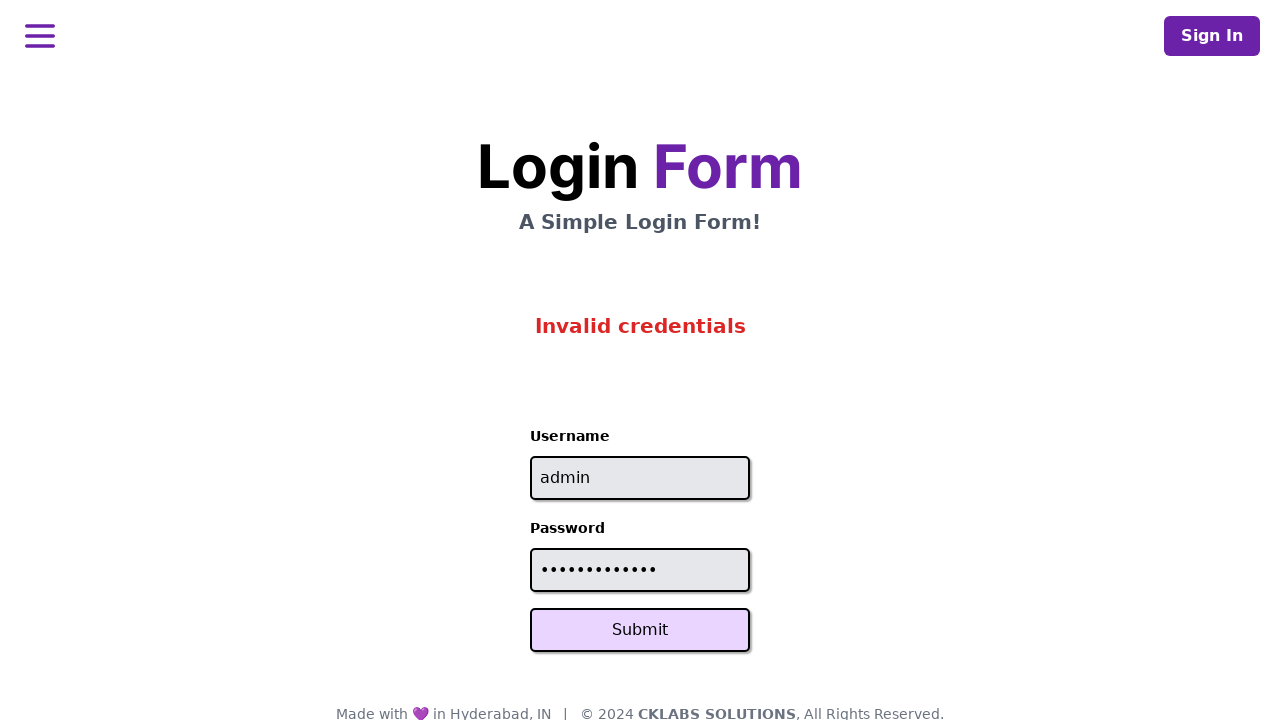

Retrieved error message: 'Invalid credentials'
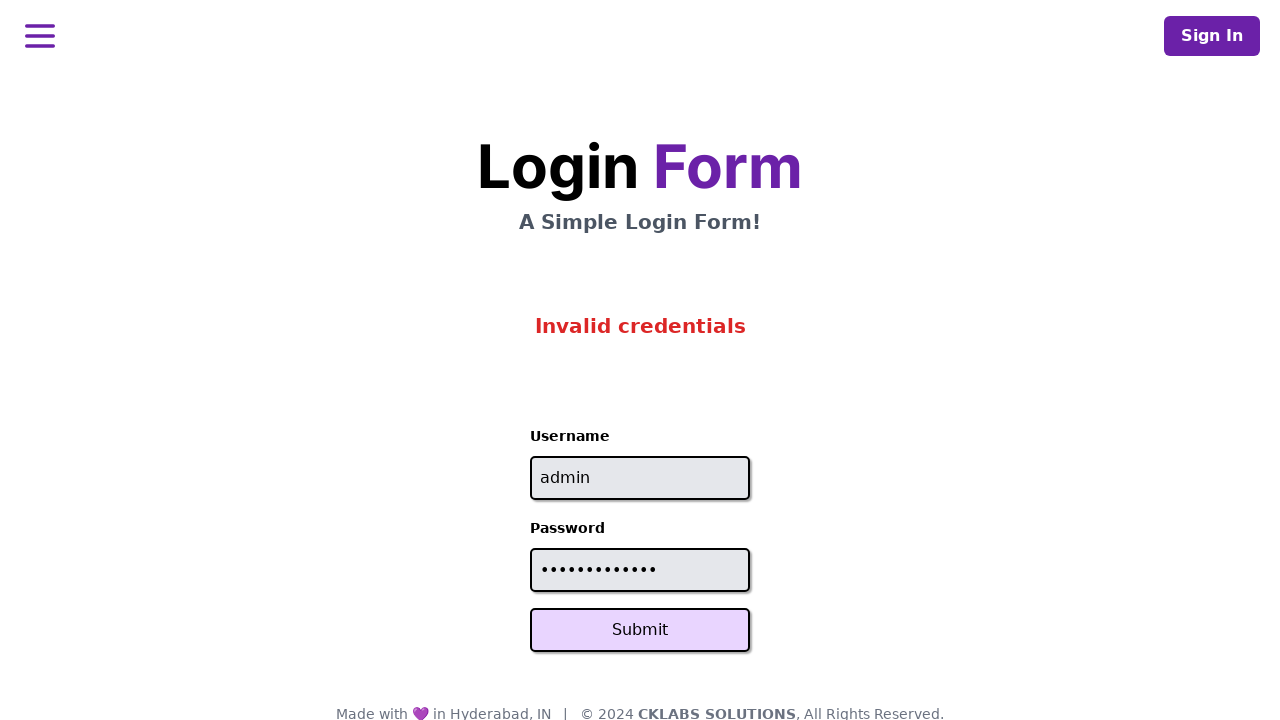

Verified error message is 'Invalid credentials'
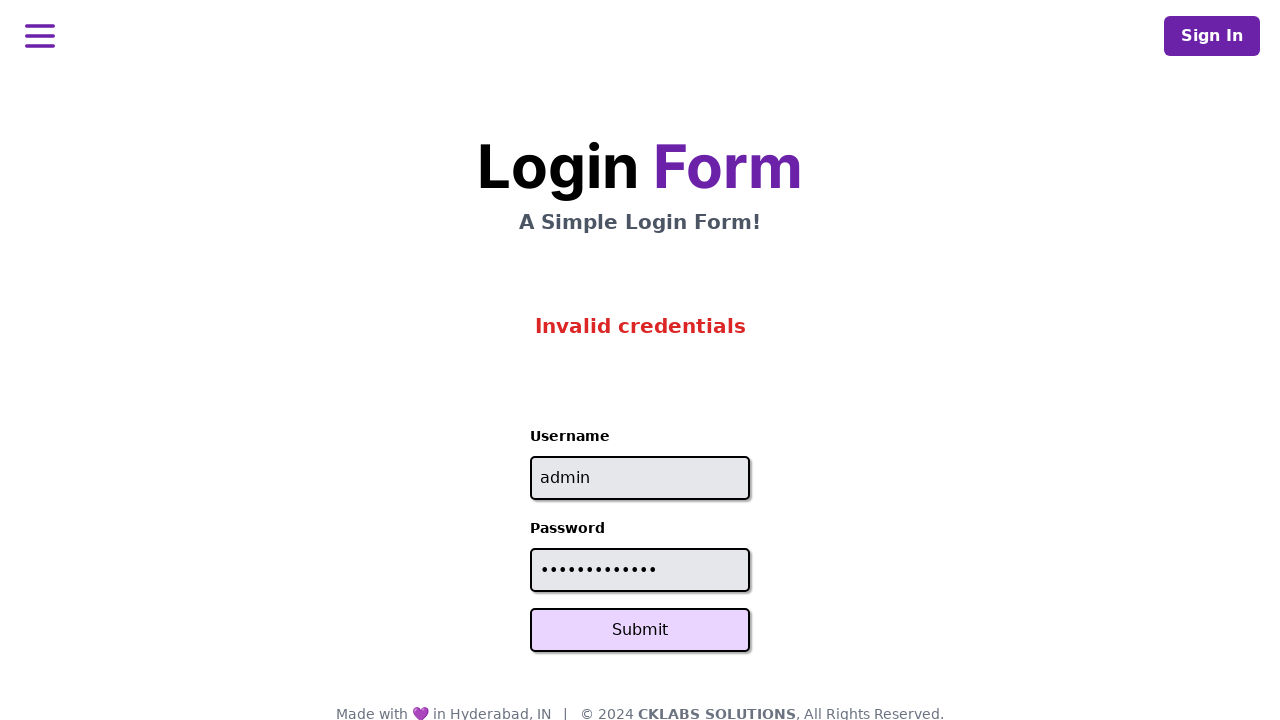

Cleared username field on #username
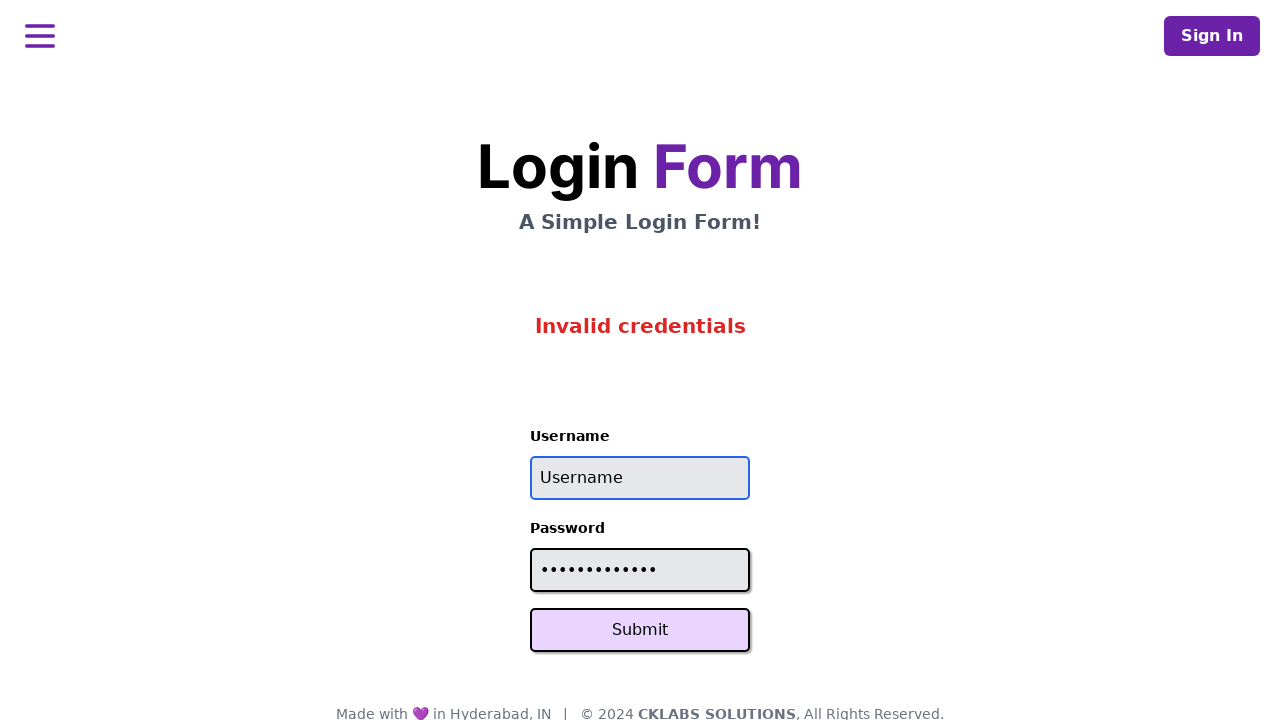

Filled username field with 'WrongAdmin' on #username
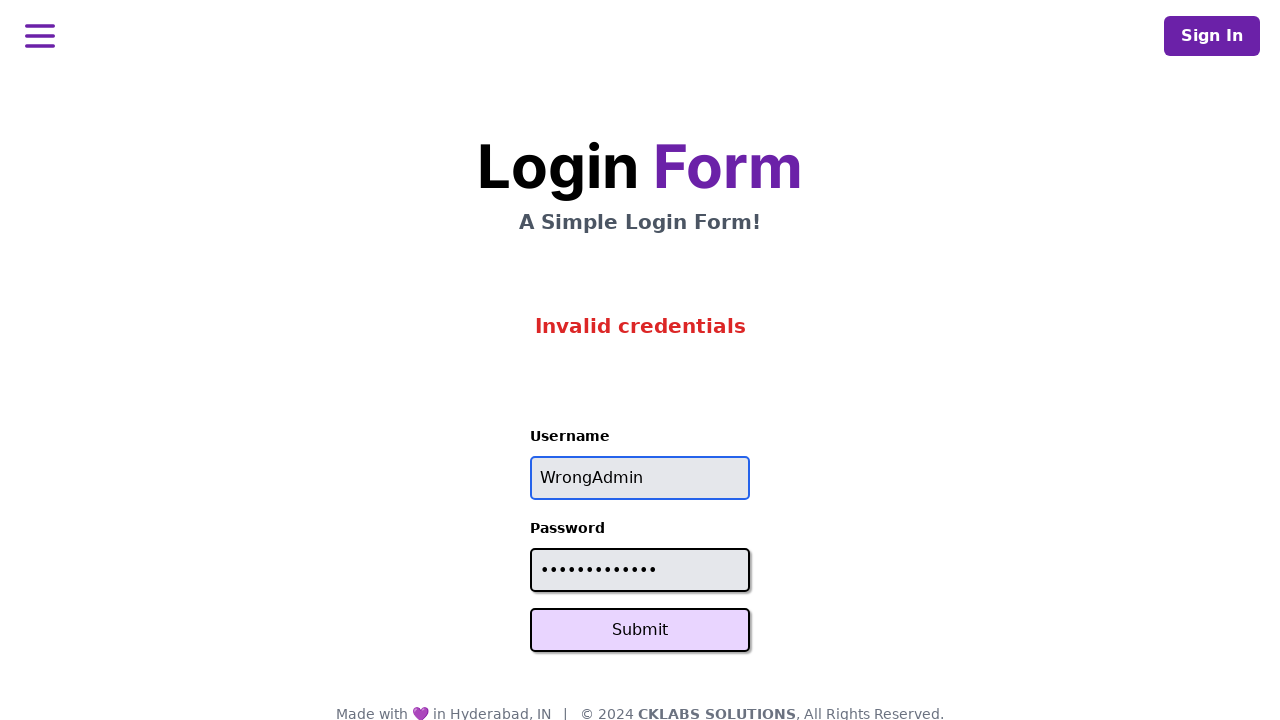

Cleared password field on #password
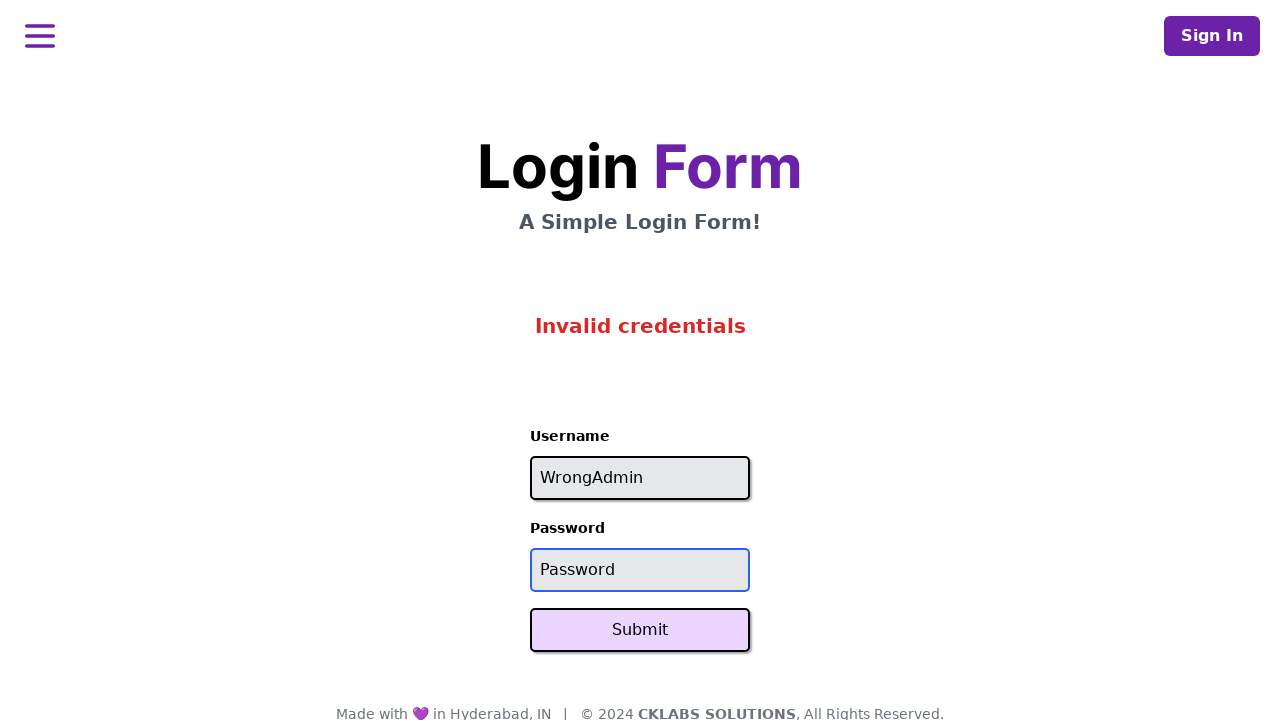

Filled password field with 'password' on #password
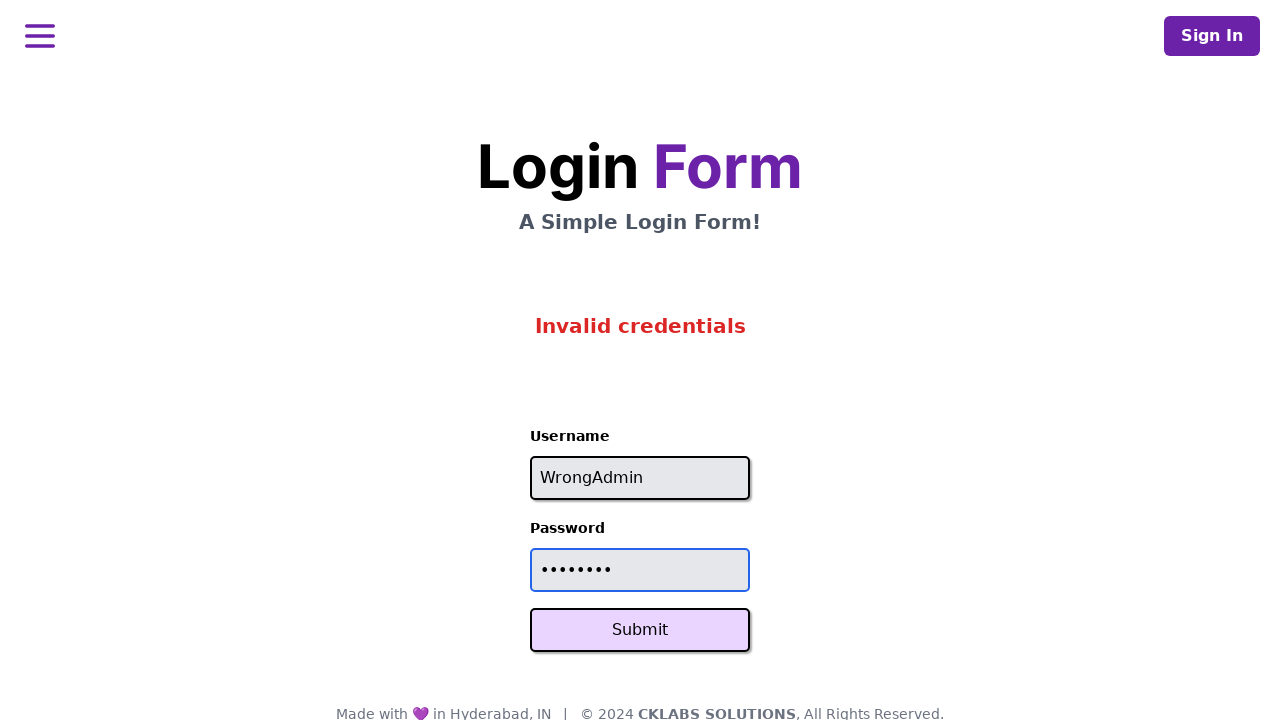

Clicked Submit button at (640, 630) on xpath=//button[text()='Submit']
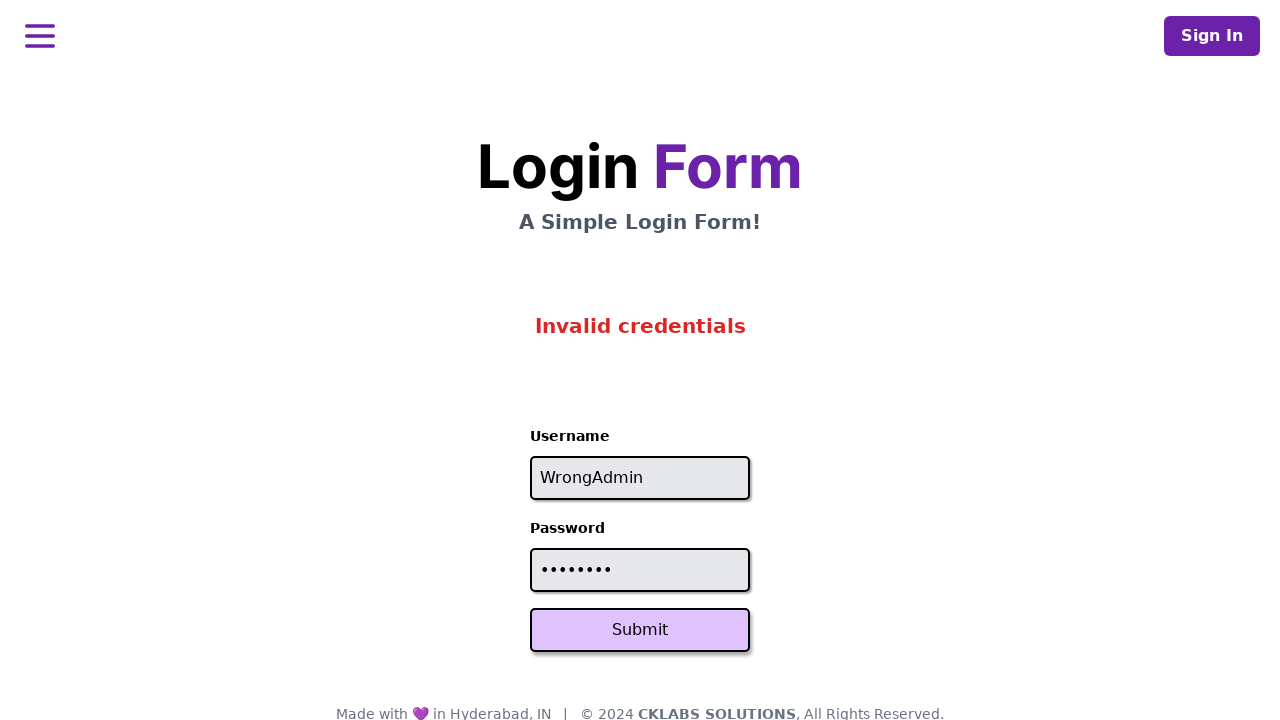

Error message element became visible
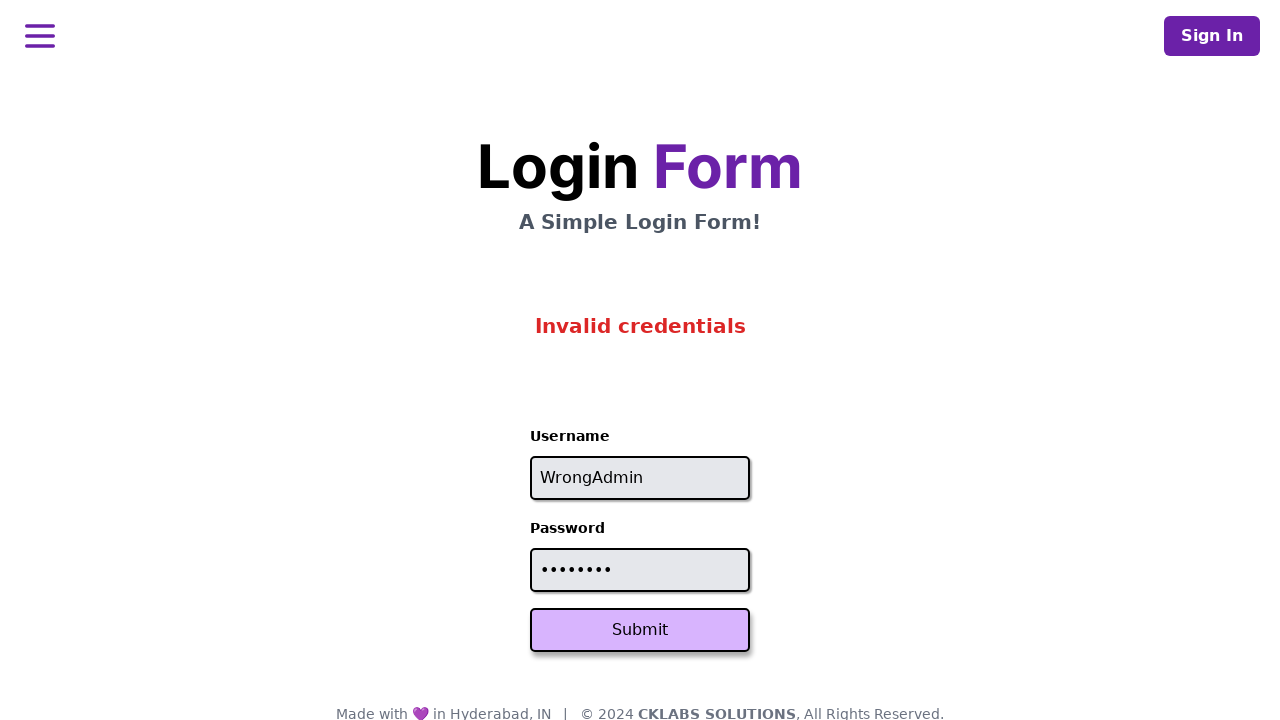

Retrieved error message: 'Invalid credentials'
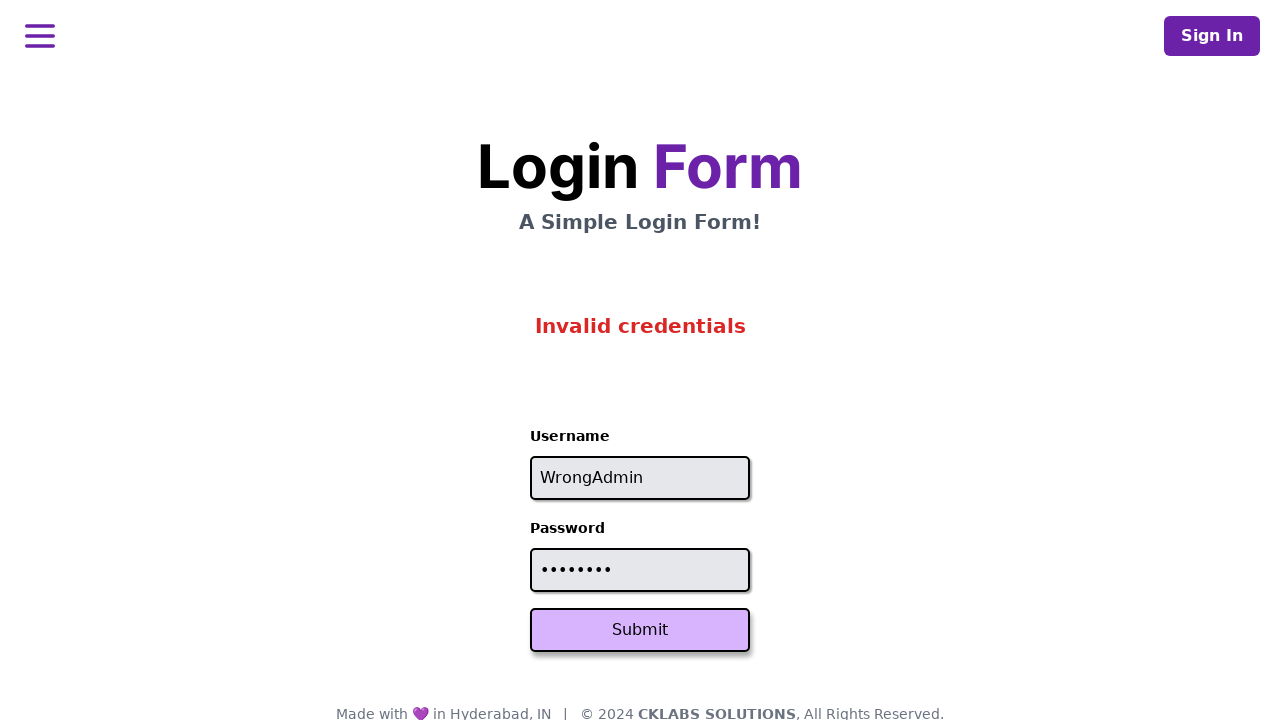

Verified error message is 'Invalid credentials'
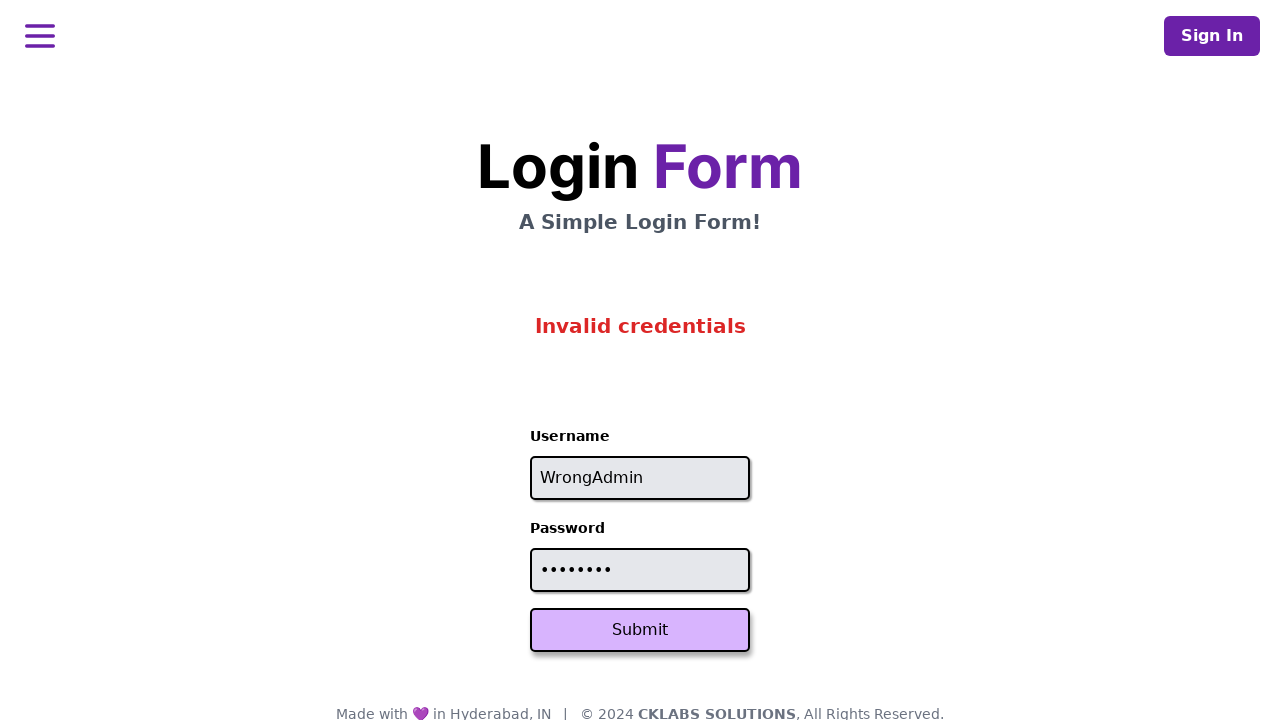

Cleared username field on #username
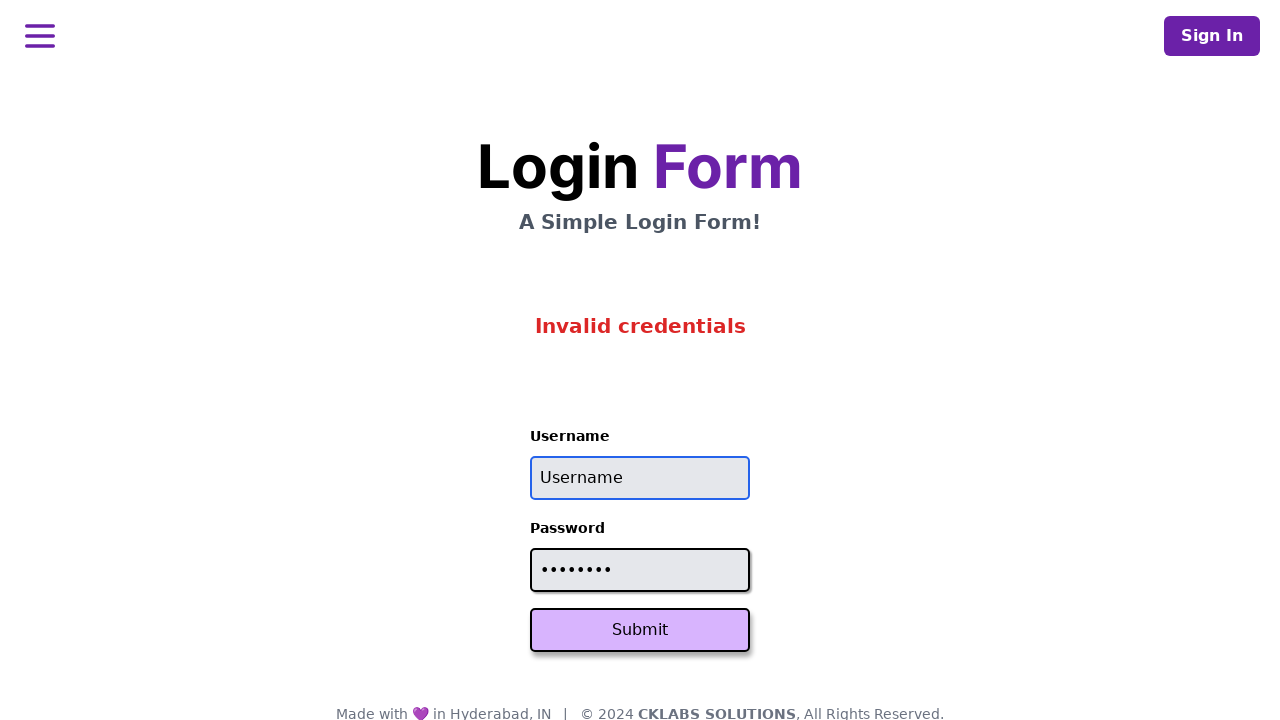

Filled username field with '@#$%&*' on #username
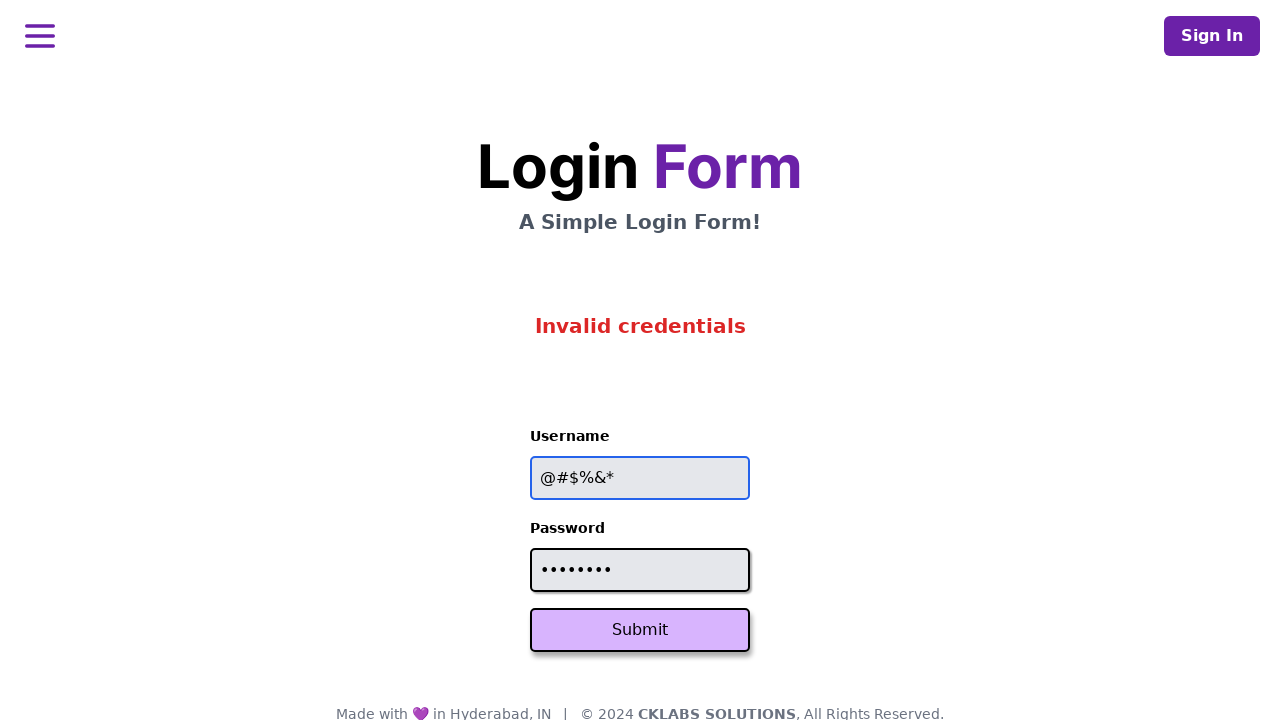

Cleared password field on #password
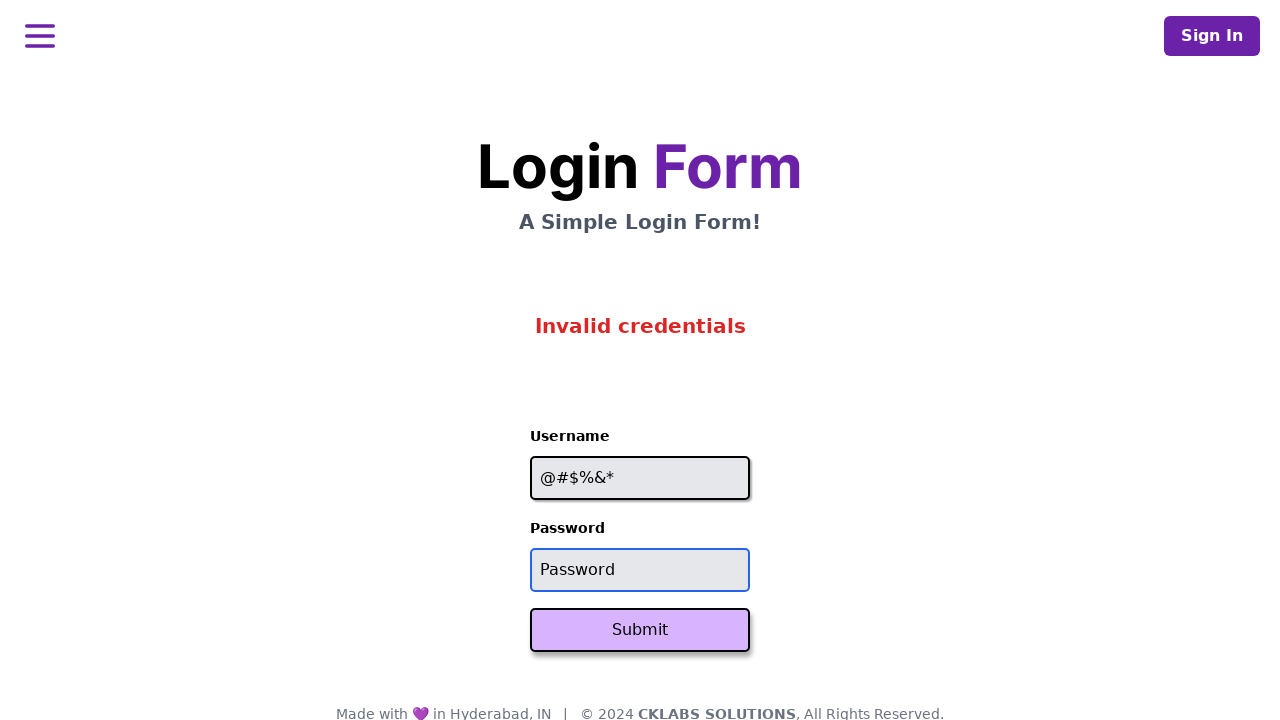

Filled password field with 'DELETE TABLE users;' on #password
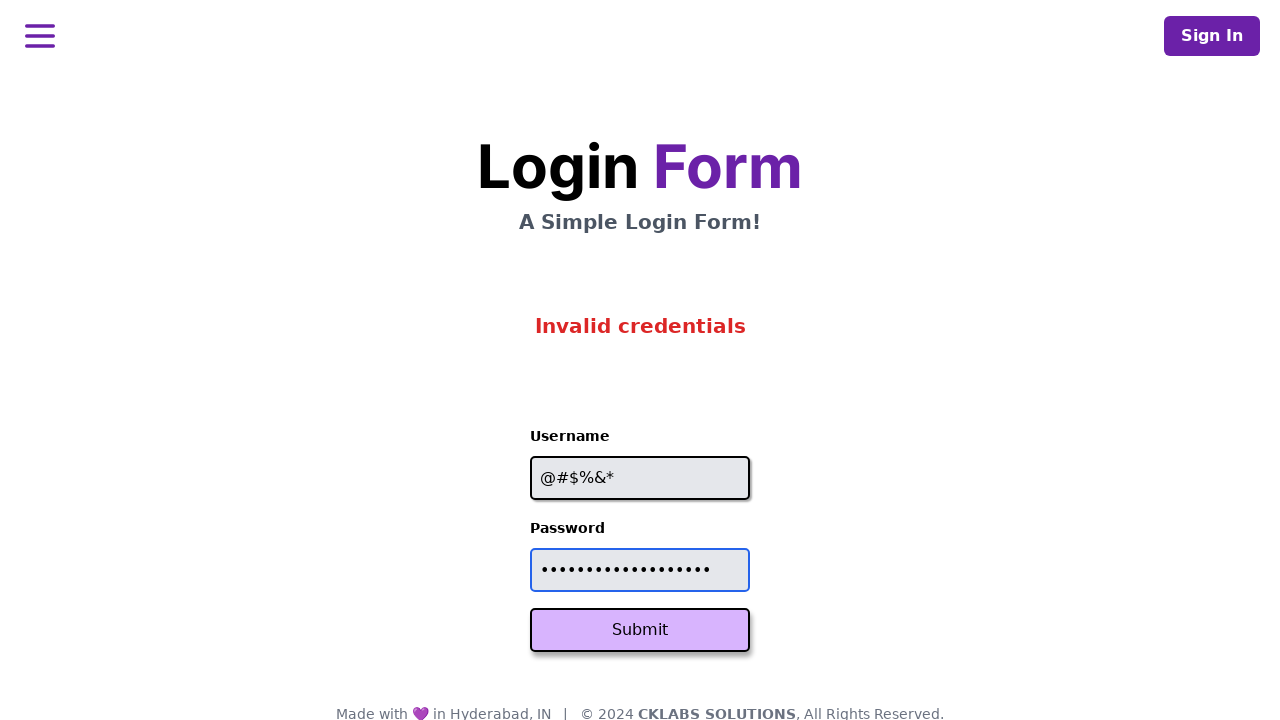

Clicked Submit button at (640, 630) on xpath=//button[text()='Submit']
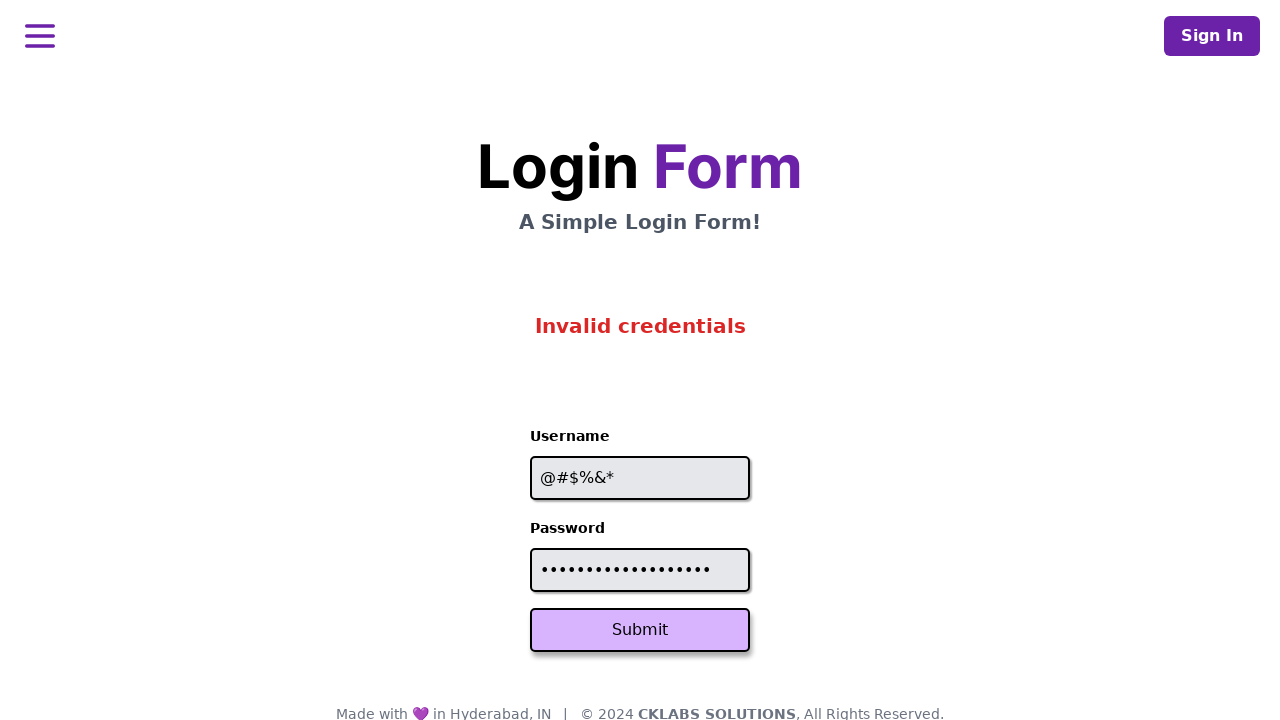

Error message element became visible
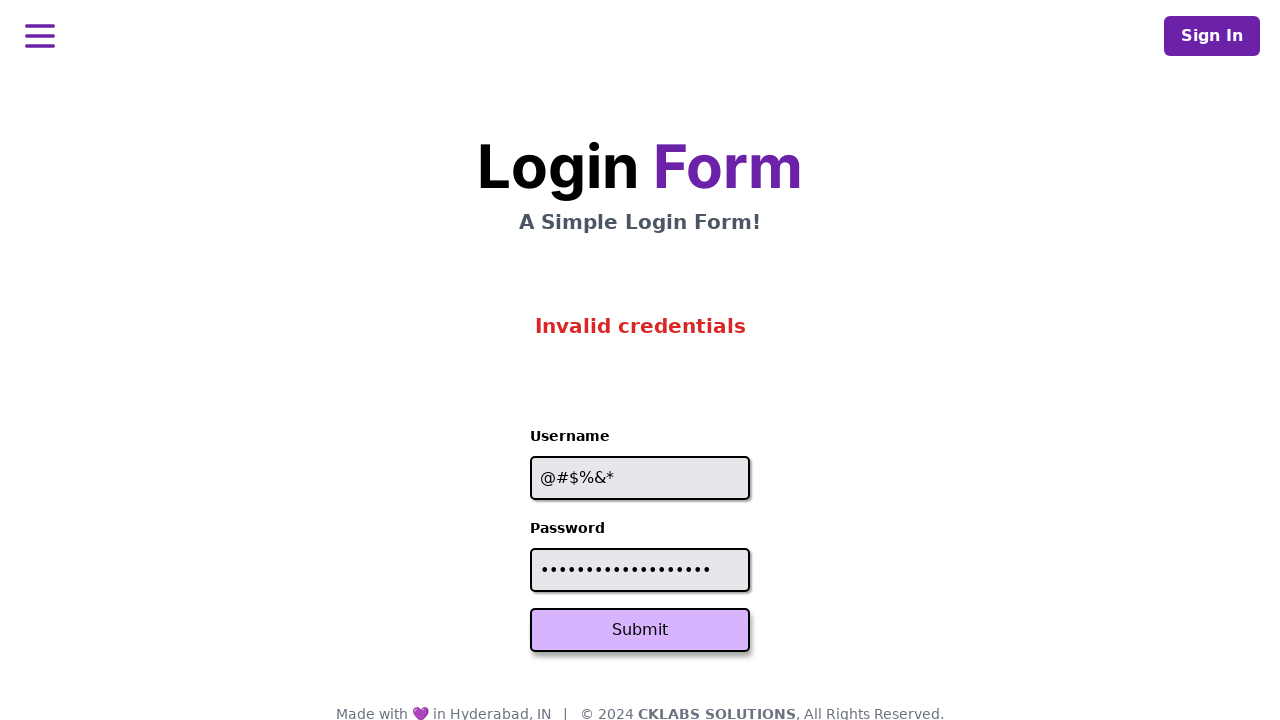

Retrieved error message: 'Invalid credentials'
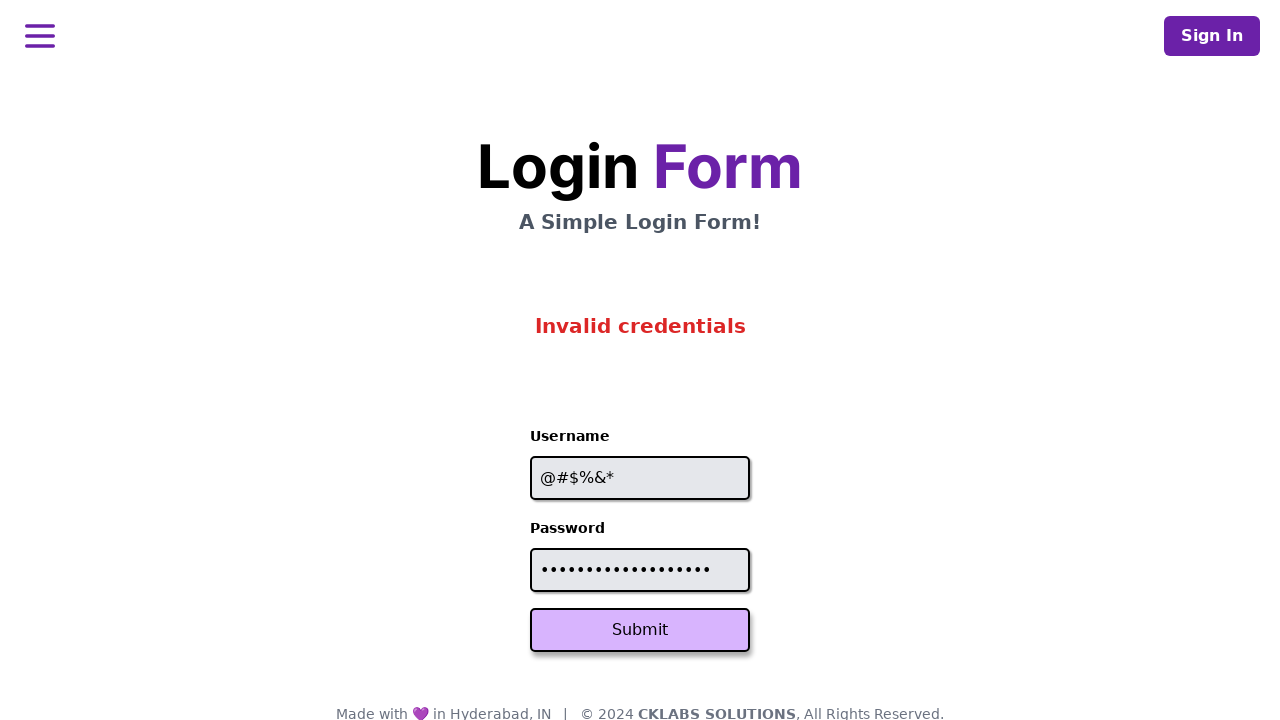

Verified error message is 'Invalid credentials'
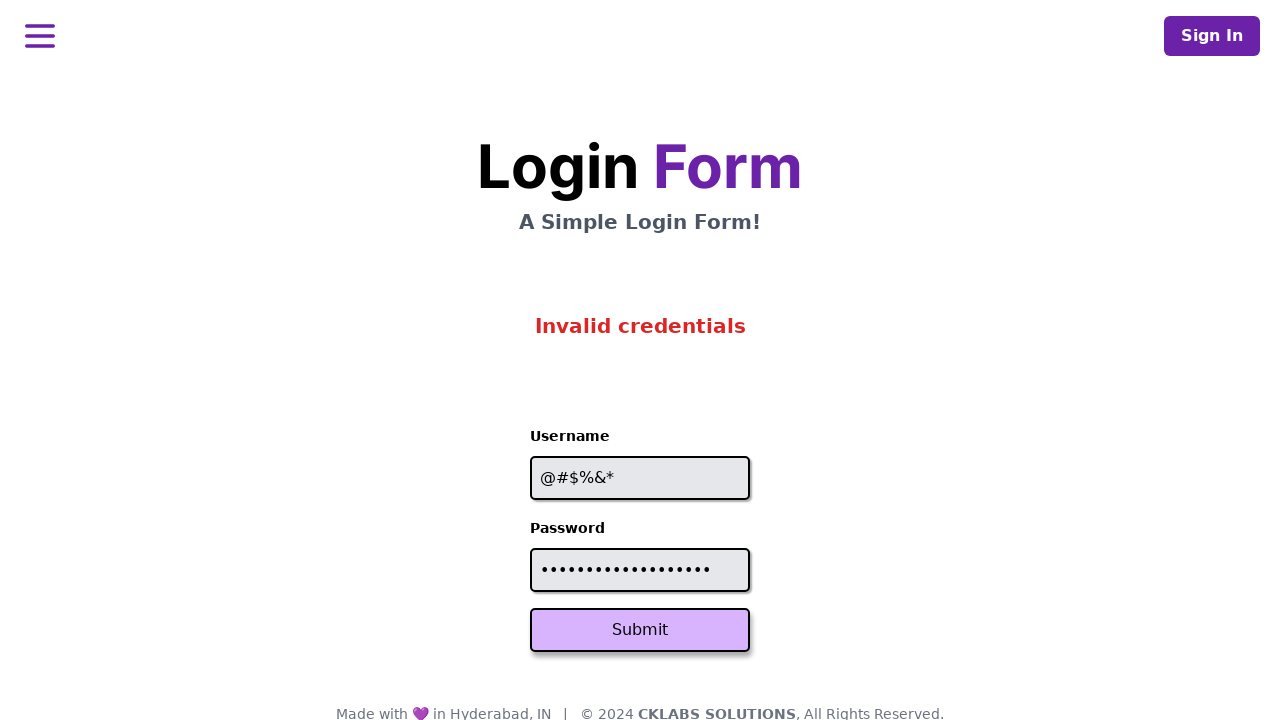

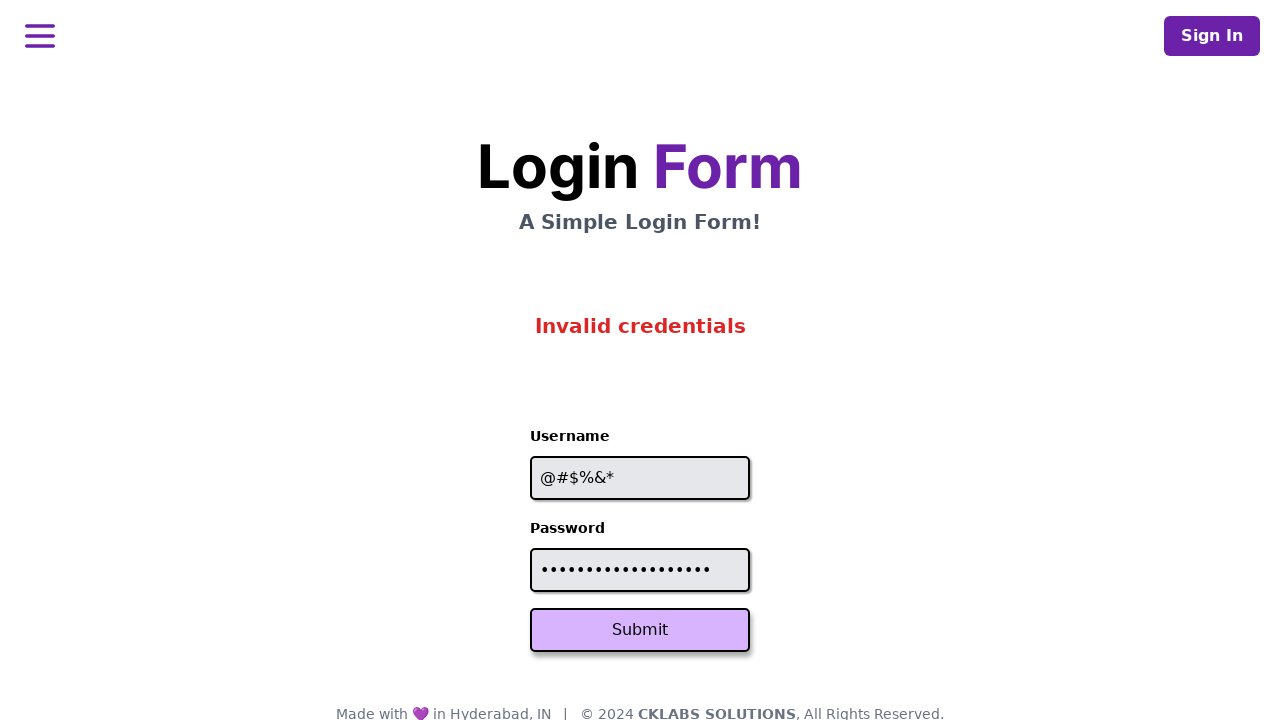